Tests click-hold, move, and release mouse actions for drag operation

Starting URL: https://crossbrowsertesting.github.io/drag-and-drop

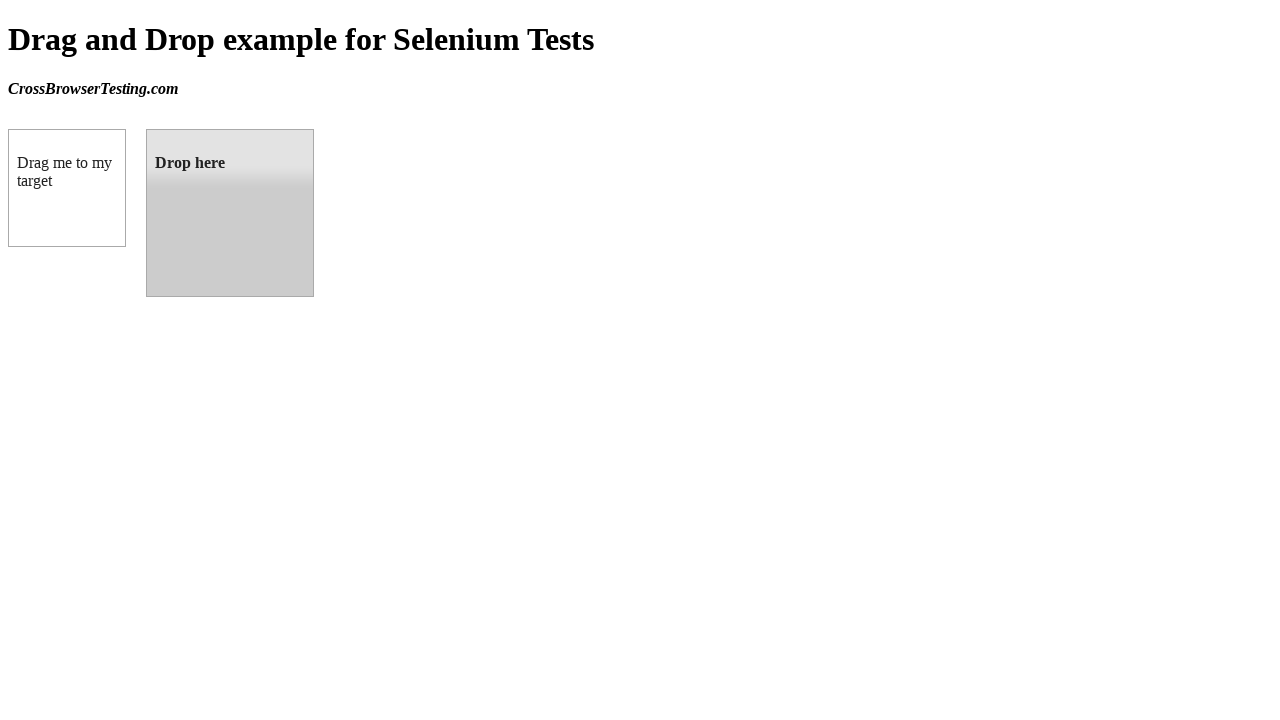

Waited for draggable element to load
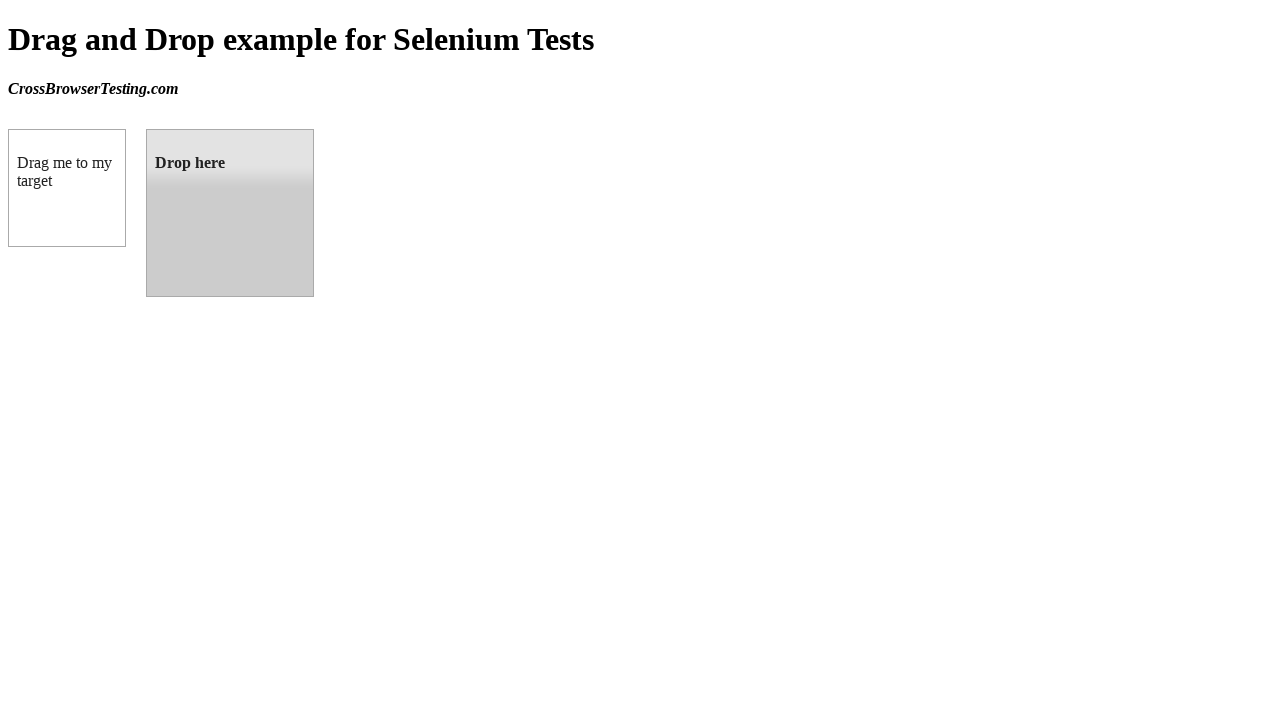

Located source draggable element
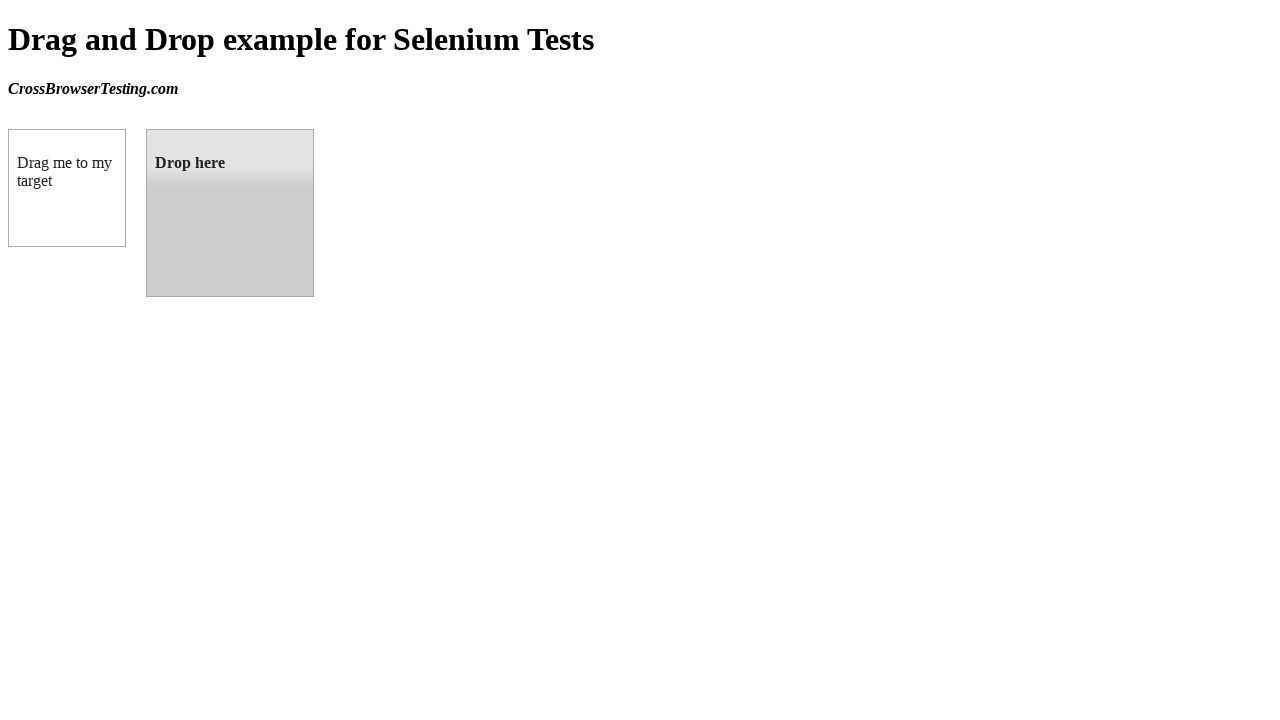

Located target droppable element
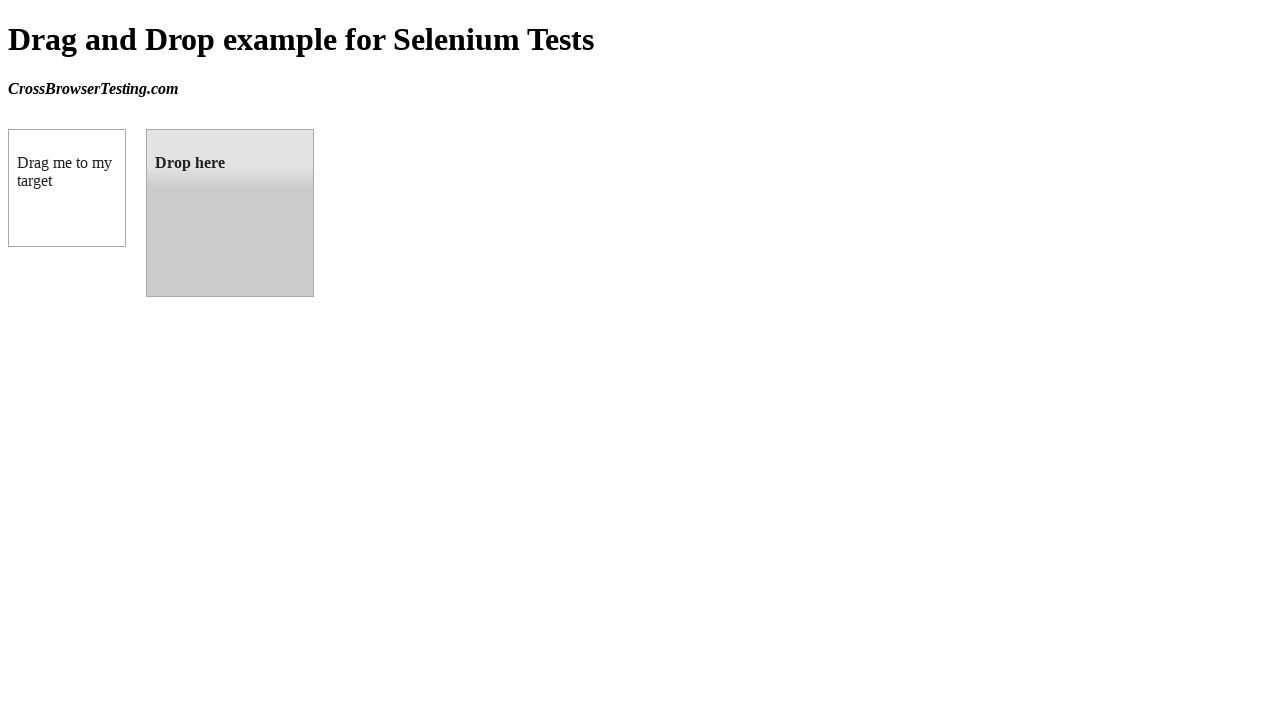

Retrieved bounding box of source element
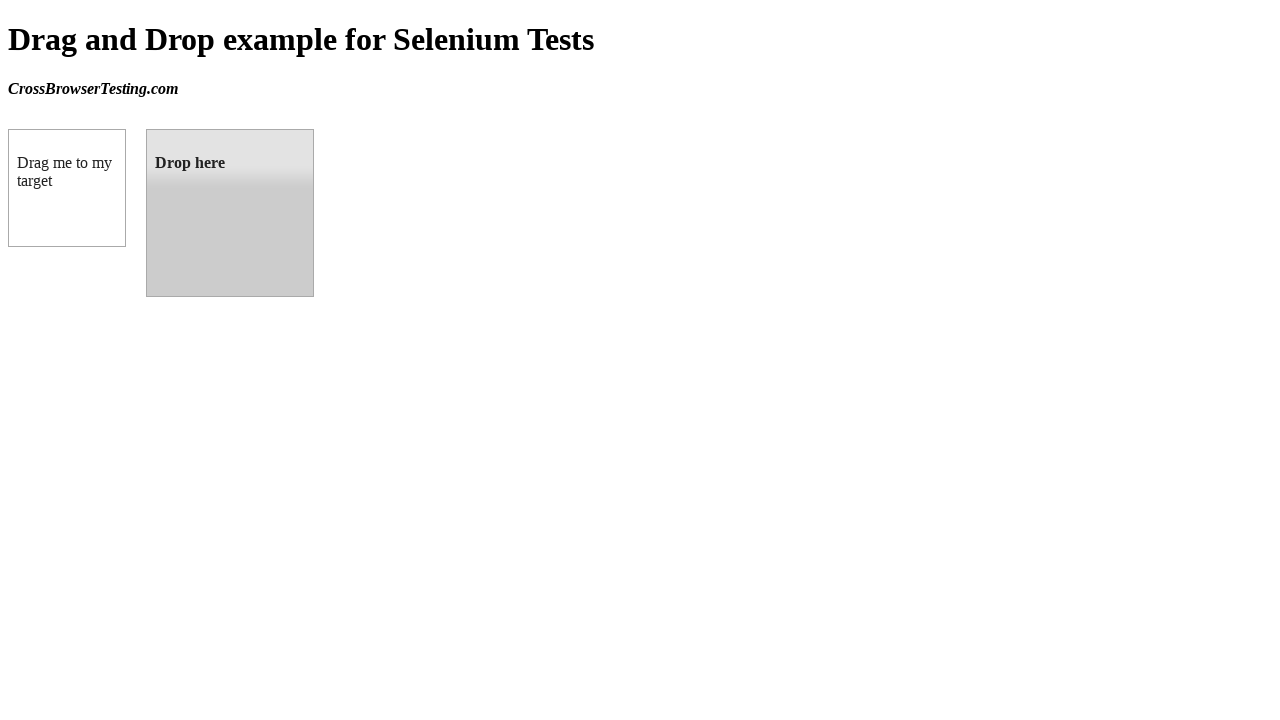

Retrieved bounding box of target element
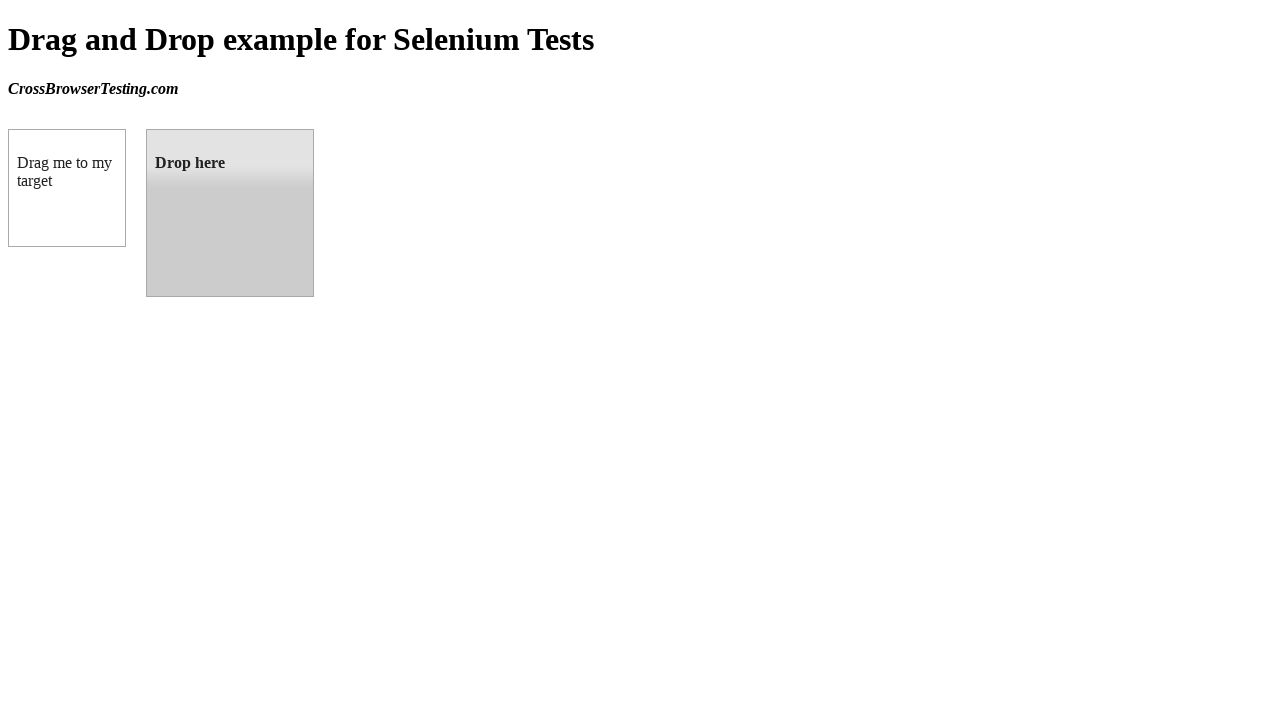

Moved mouse to center of source element at (67, 188)
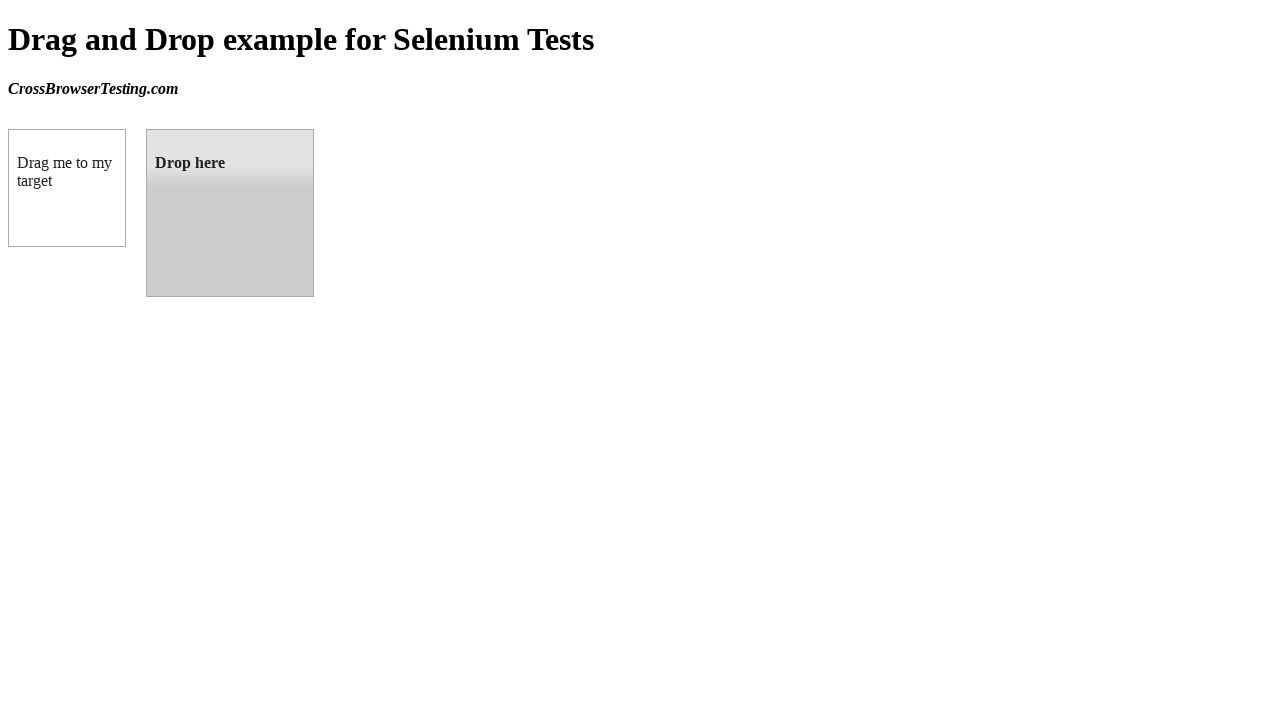

Pressed and held mouse button on source element at (67, 188)
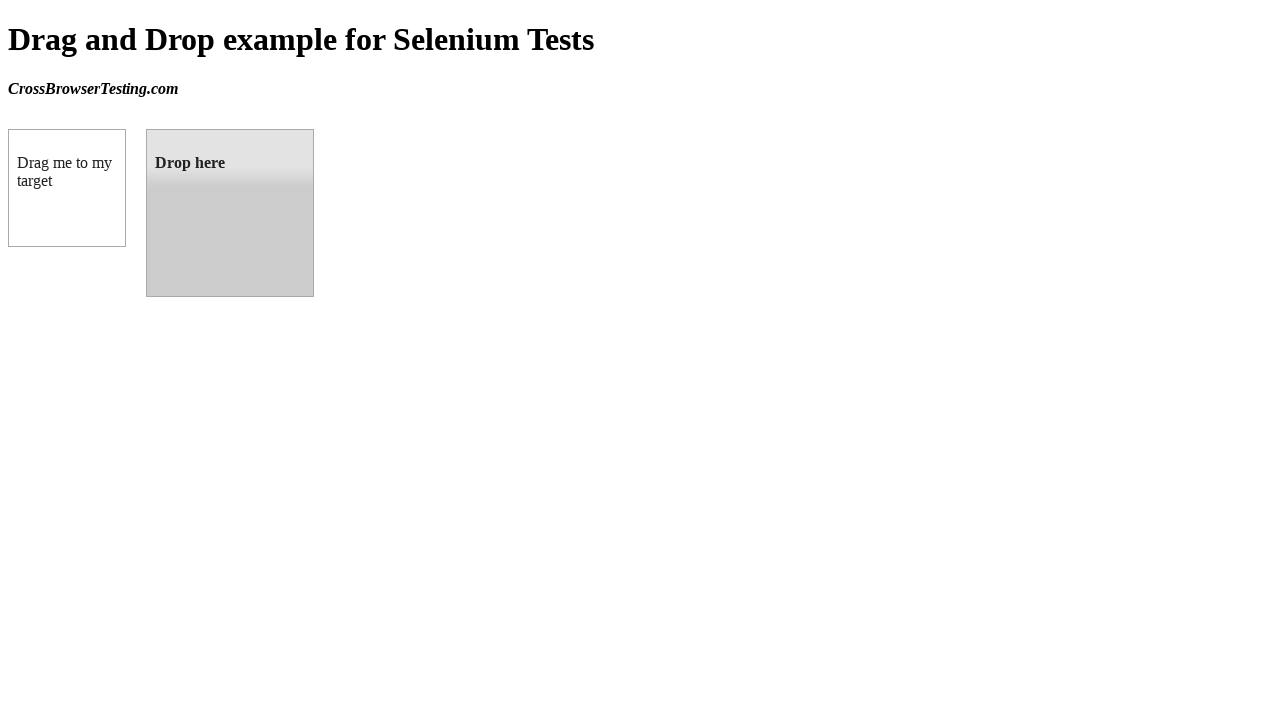

Moved mouse to center of target element while holding button at (230, 213)
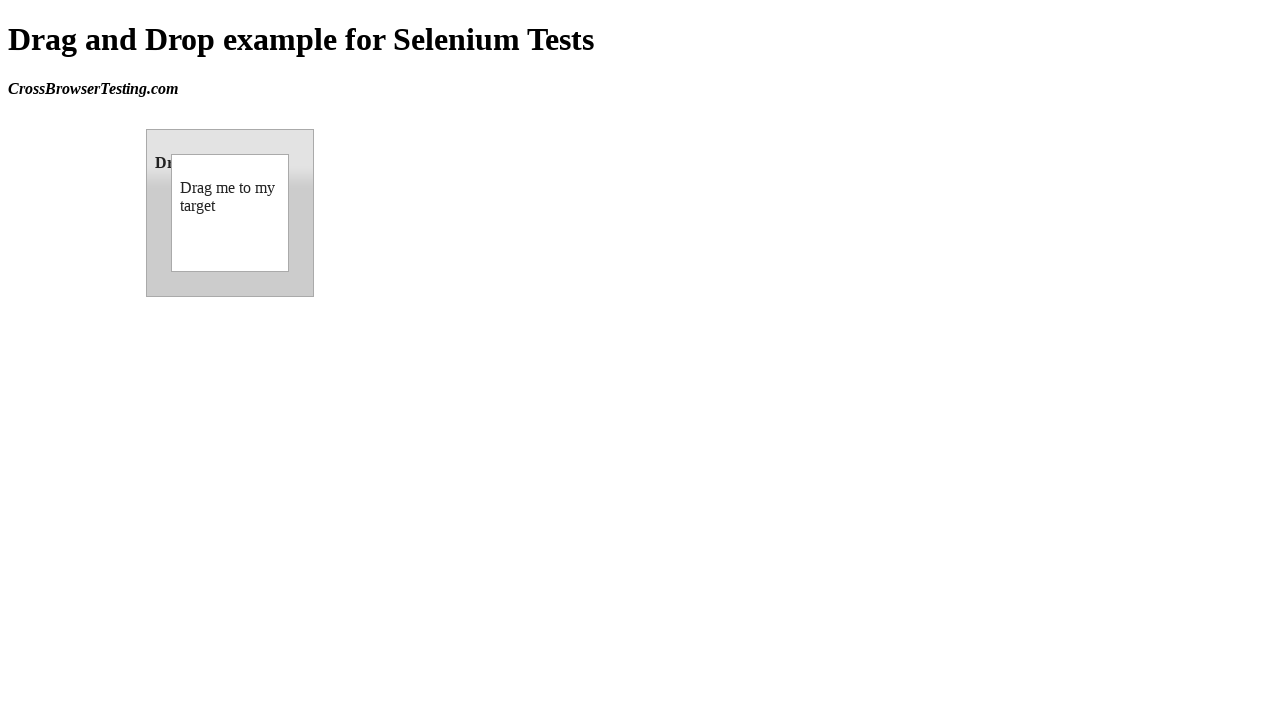

Released mouse button to complete drag and drop operation at (230, 213)
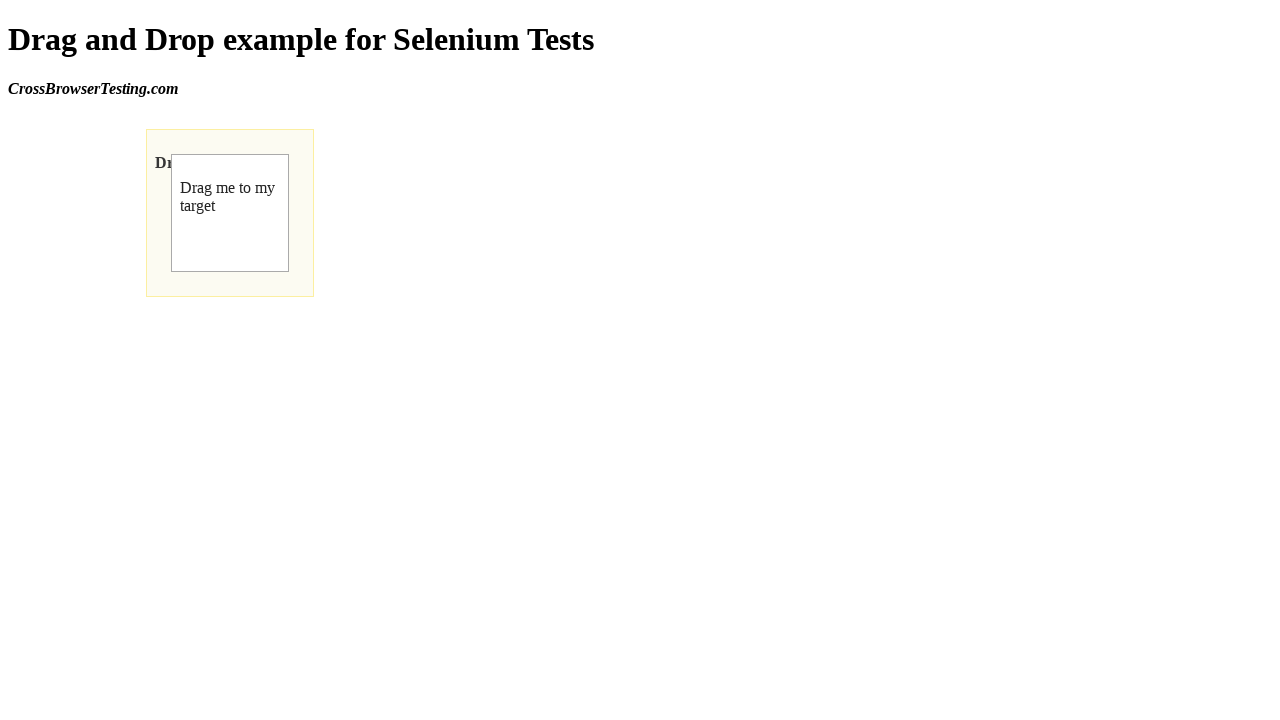

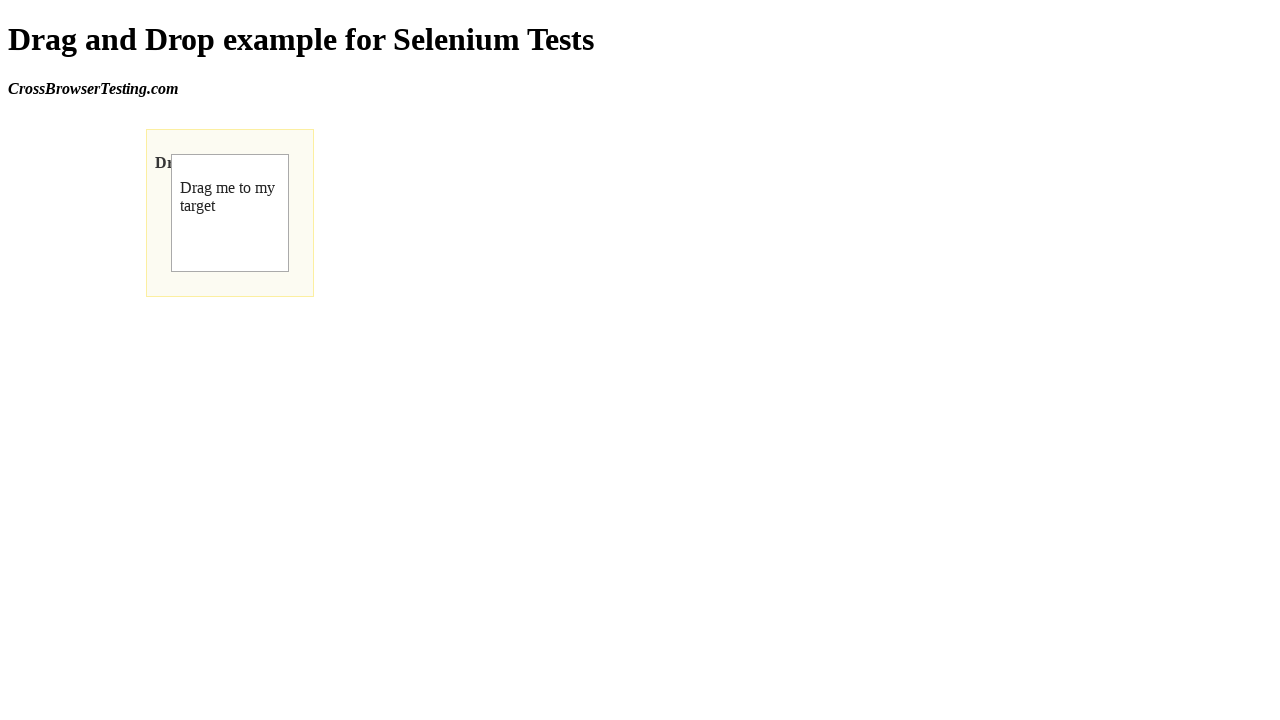